Tests that edits are saved when the edit input loses focus (blur event)

Starting URL: https://demo.playwright.dev/todomvc

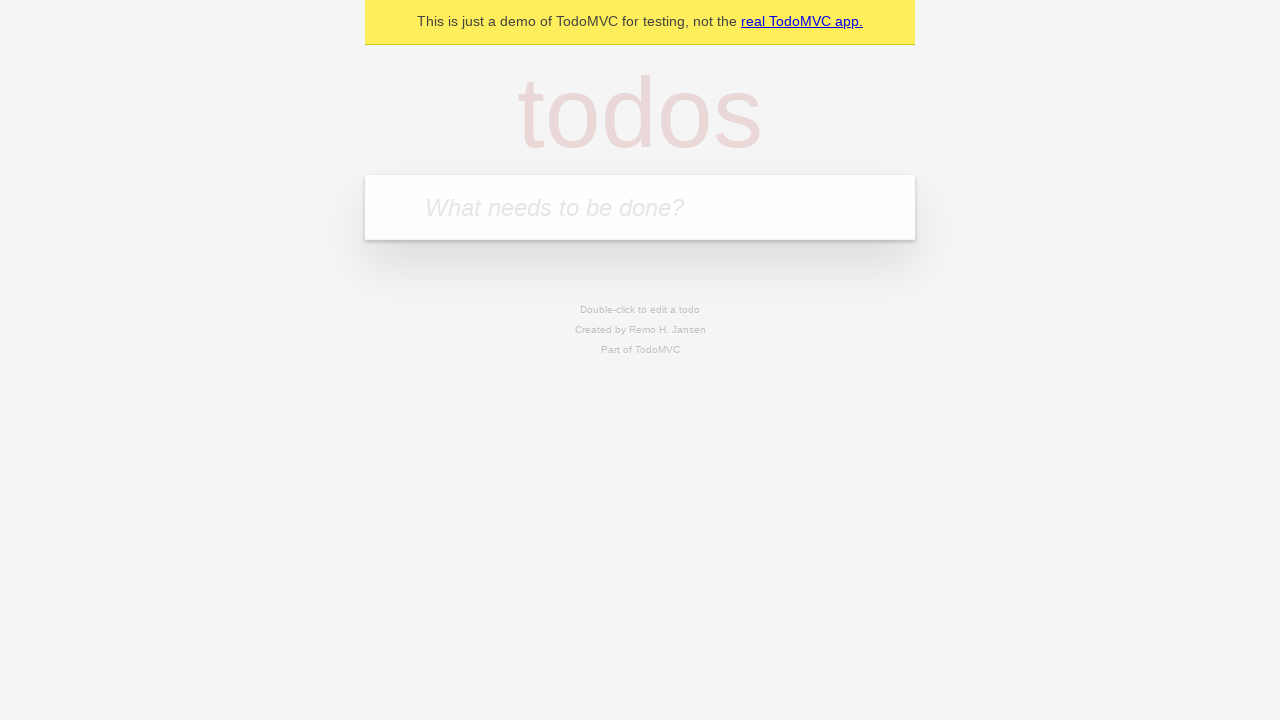

Filled new todo input with 'buy some cheese' on .new-todo
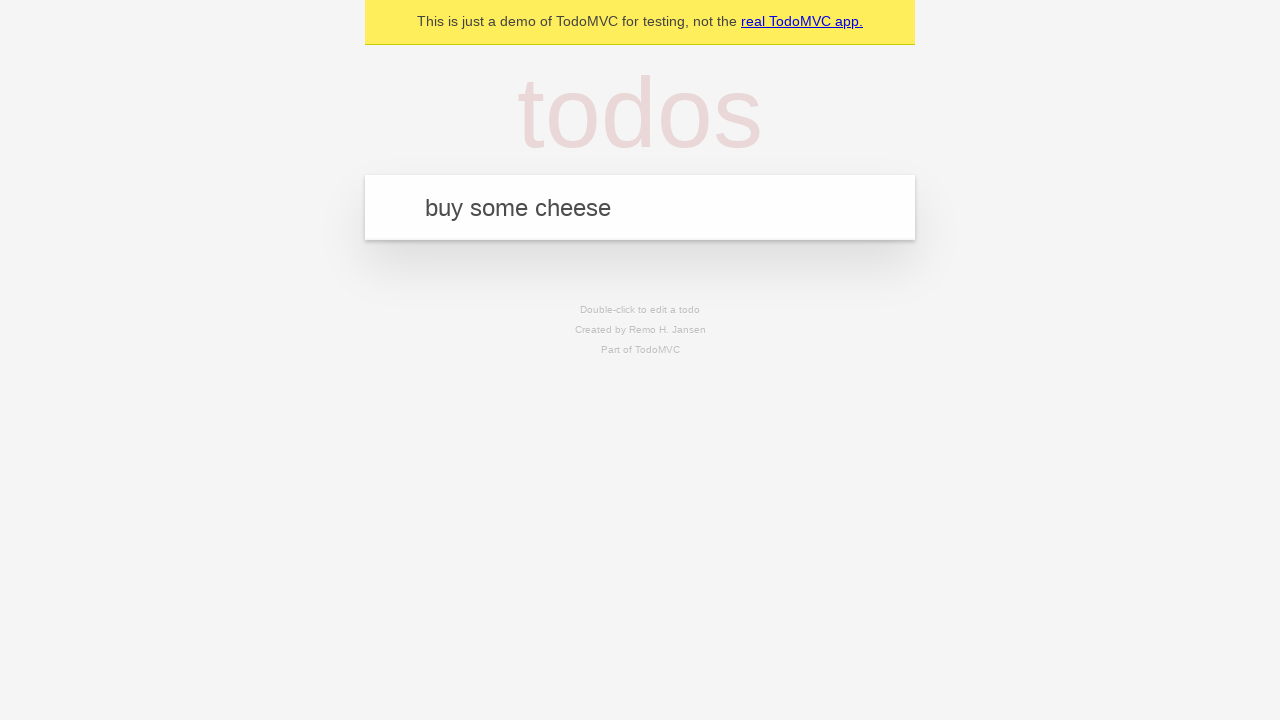

Pressed Enter to create first todo on .new-todo
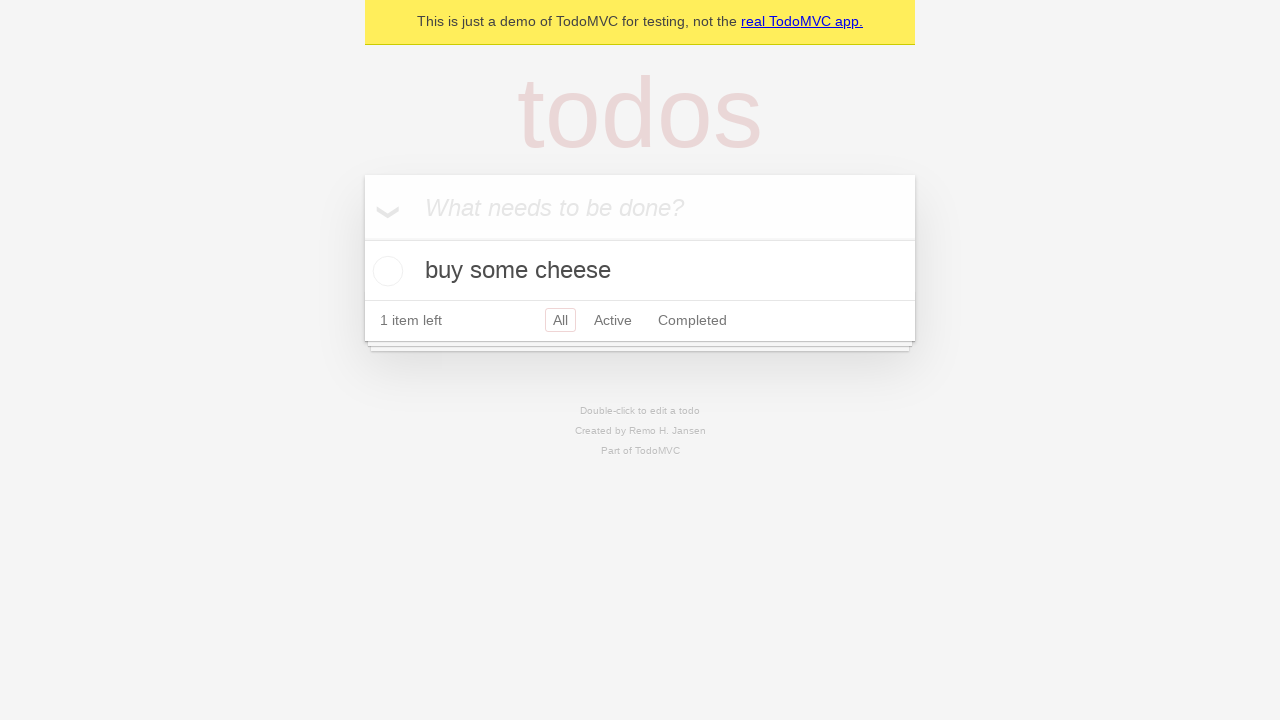

Filled new todo input with 'feed the cat' on .new-todo
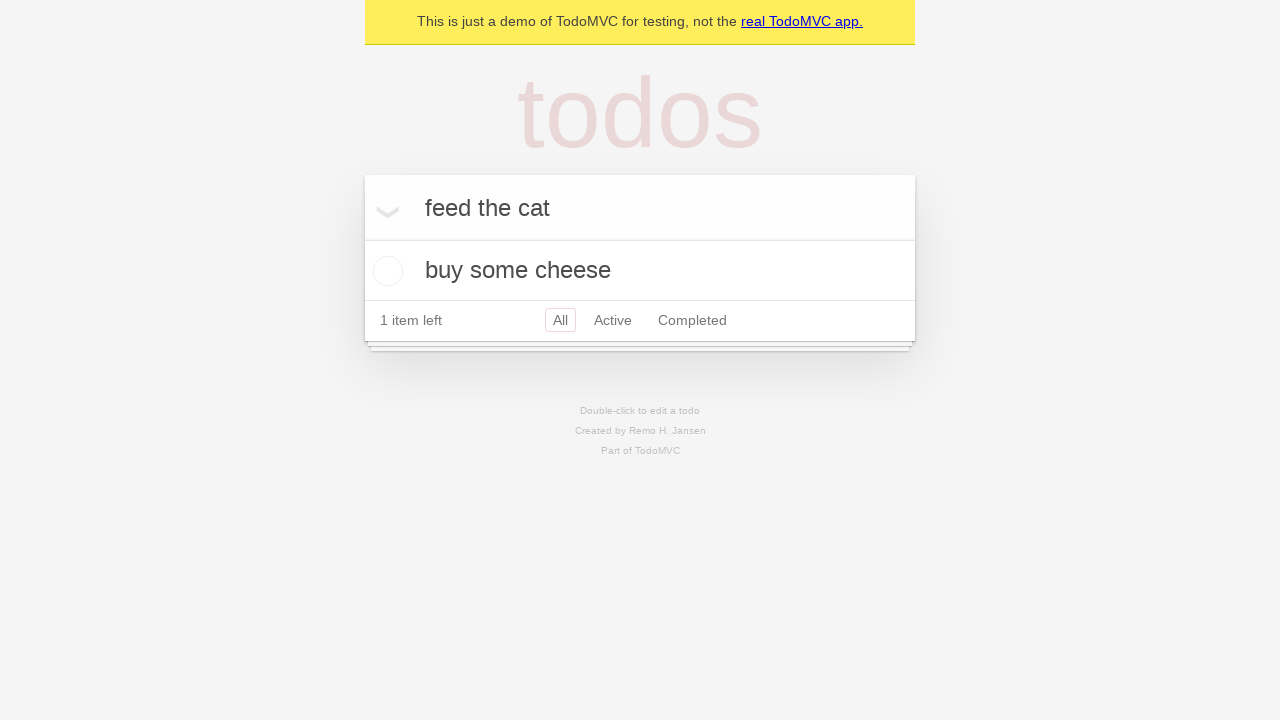

Pressed Enter to create second todo on .new-todo
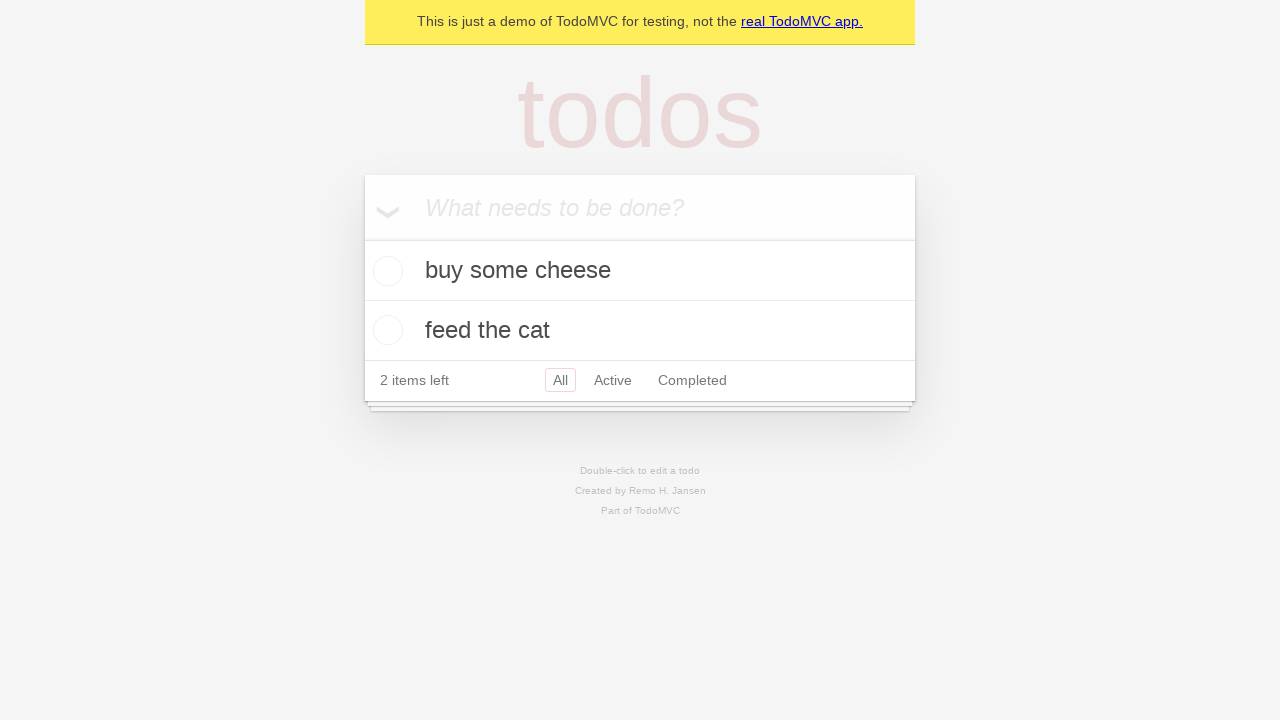

Filled new todo input with 'book a doctors appointment' on .new-todo
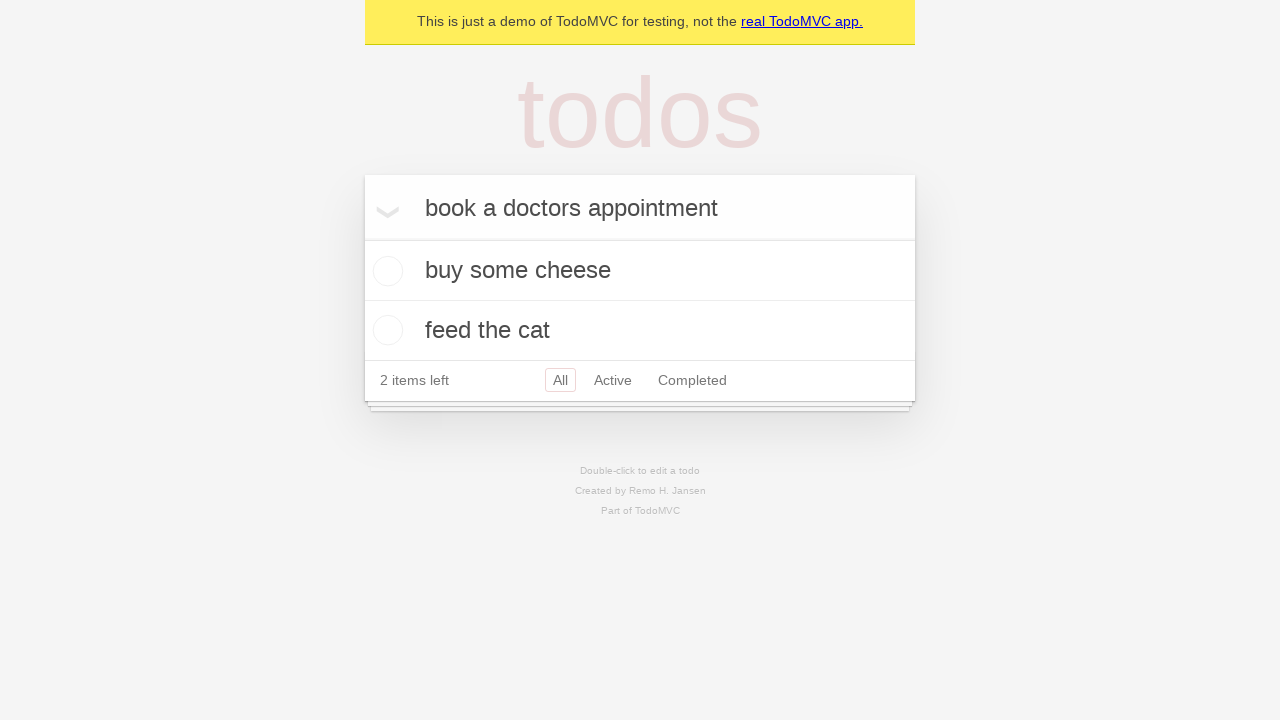

Pressed Enter to create third todo on .new-todo
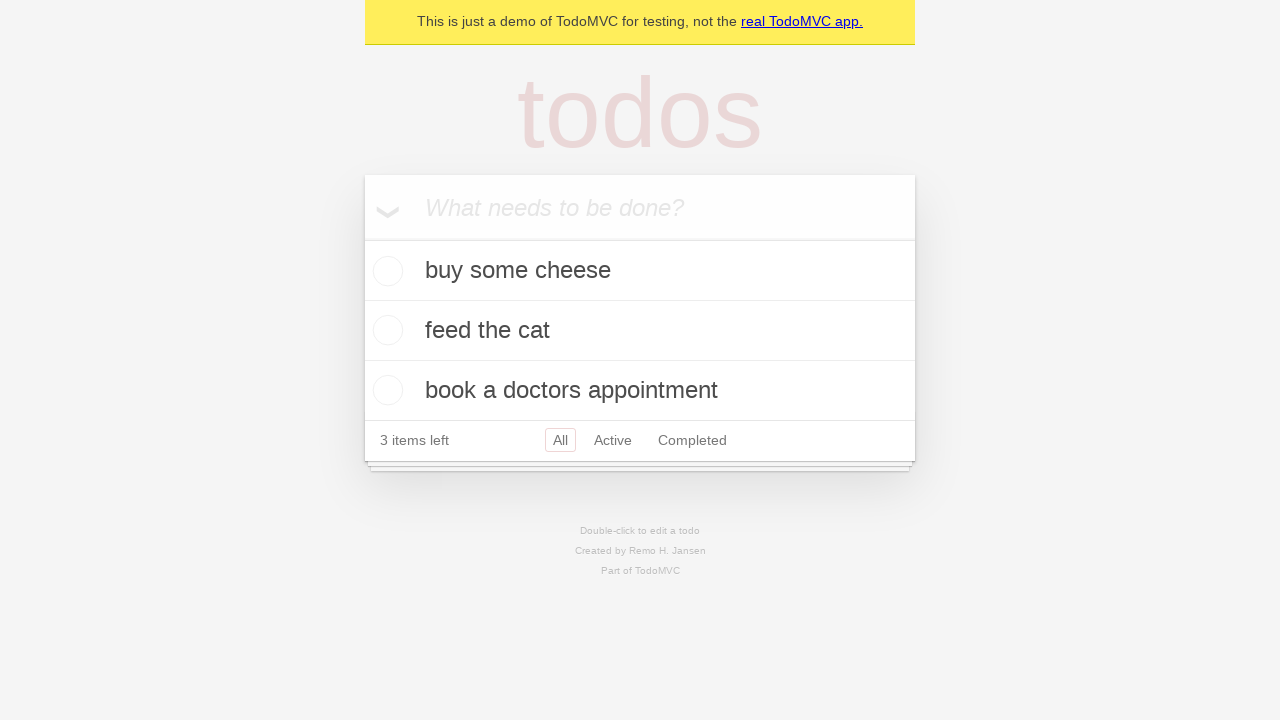

Waited for all three todos to be created
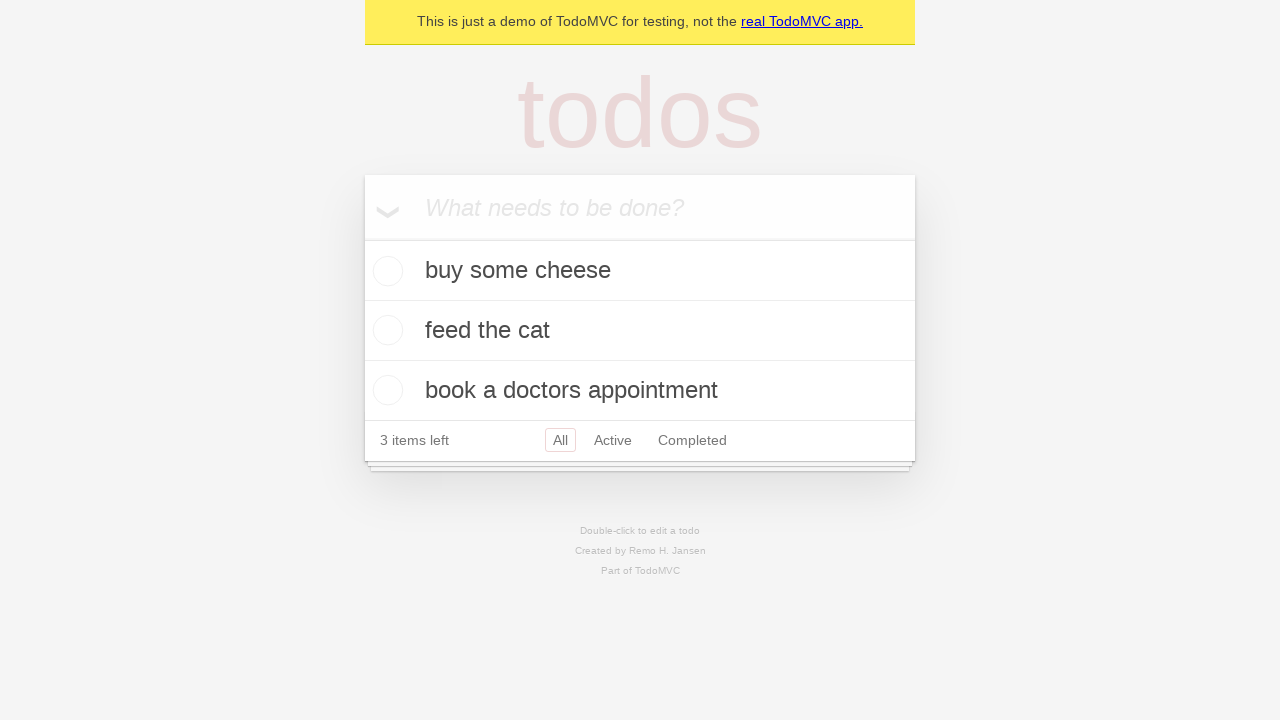

Double-clicked second todo to enter edit mode at (640, 331) on .todo-list li >> nth=1
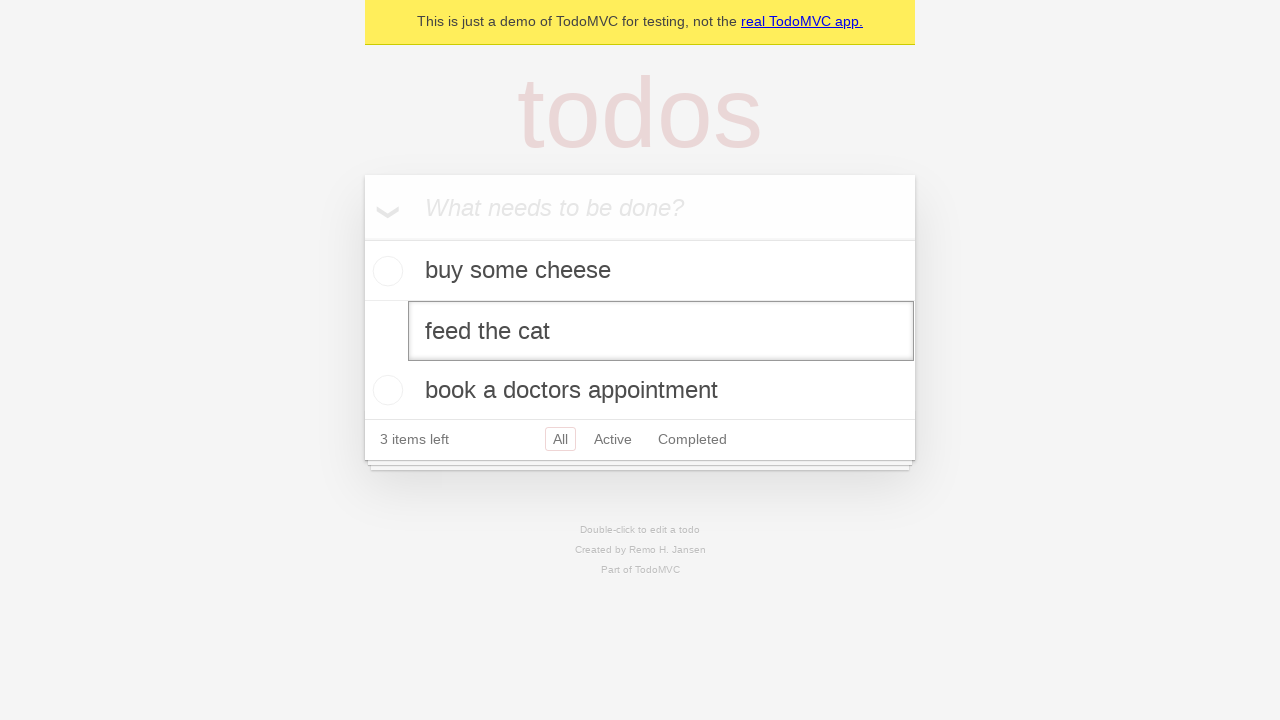

Filled edit field with 'buy some sausages' on .todo-list li >> nth=1 >> .edit
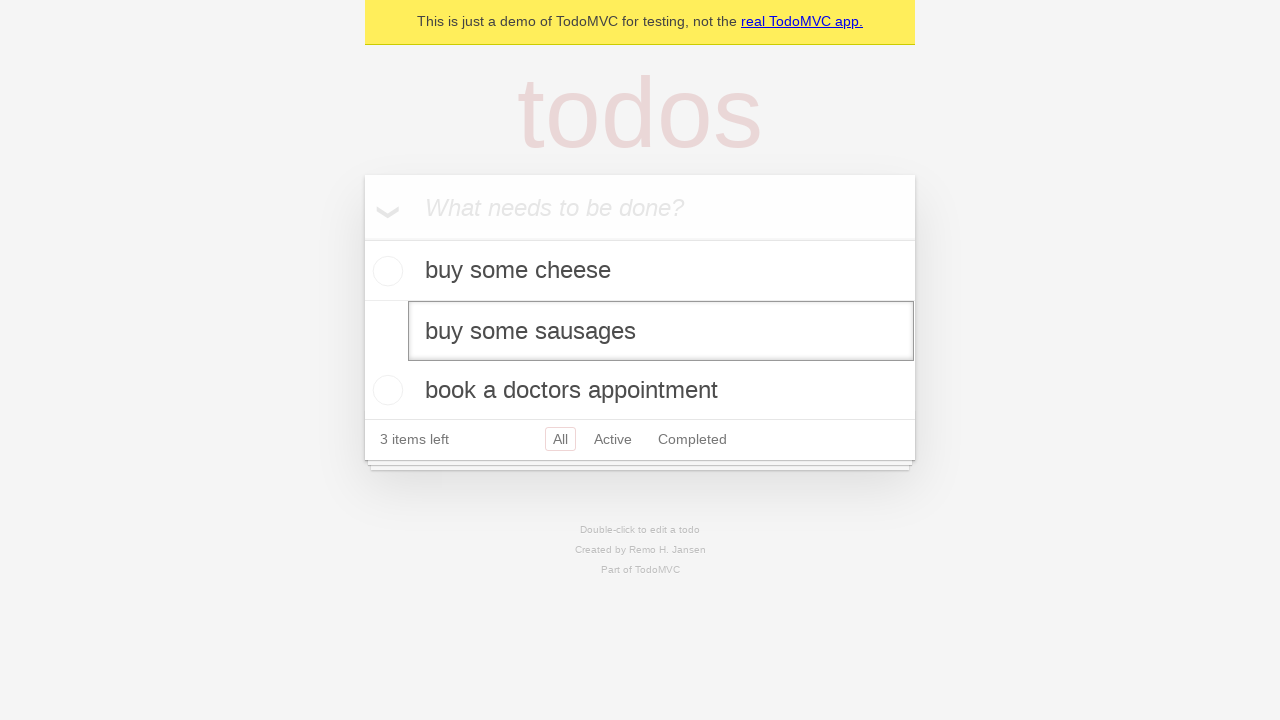

Dispatched blur event on edit field to save changes
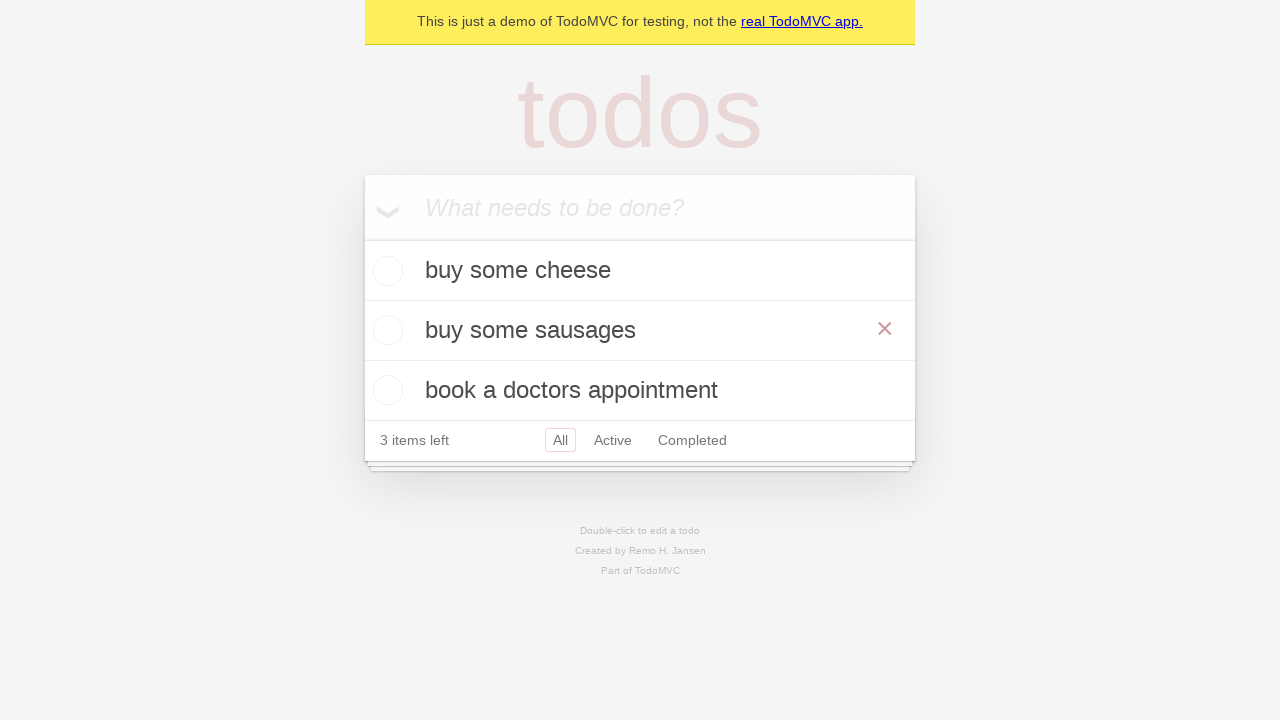

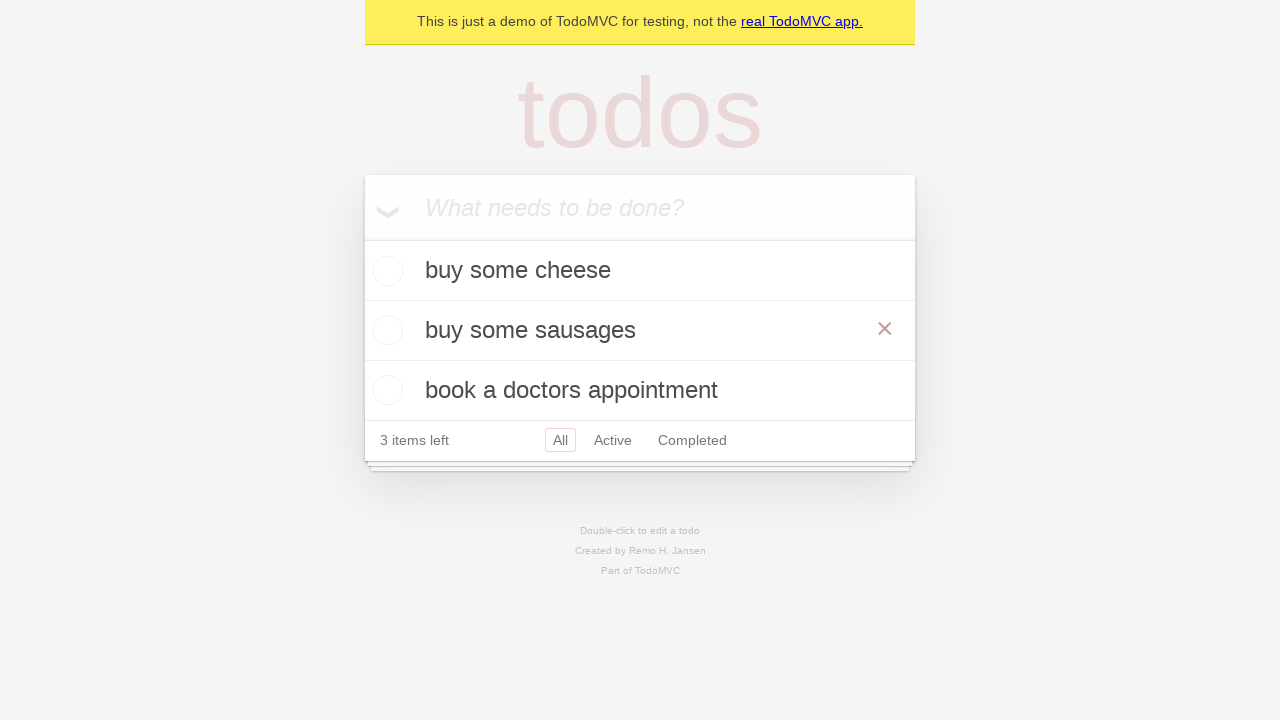